Tests division by entering 9 and 3, selecting divide operation, and calculating the result

Starting URL: https://testsheepnz.github.io/BasicCalculator

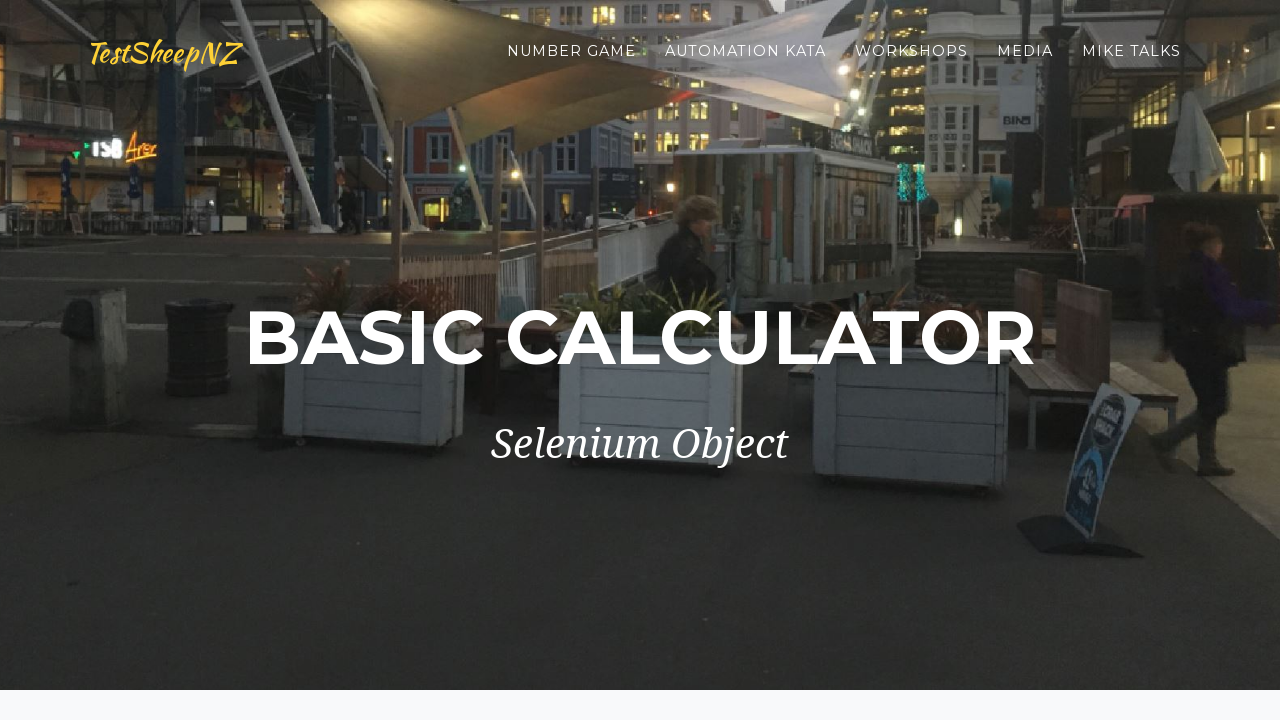

Selected calculator version 6 on #selectBuild
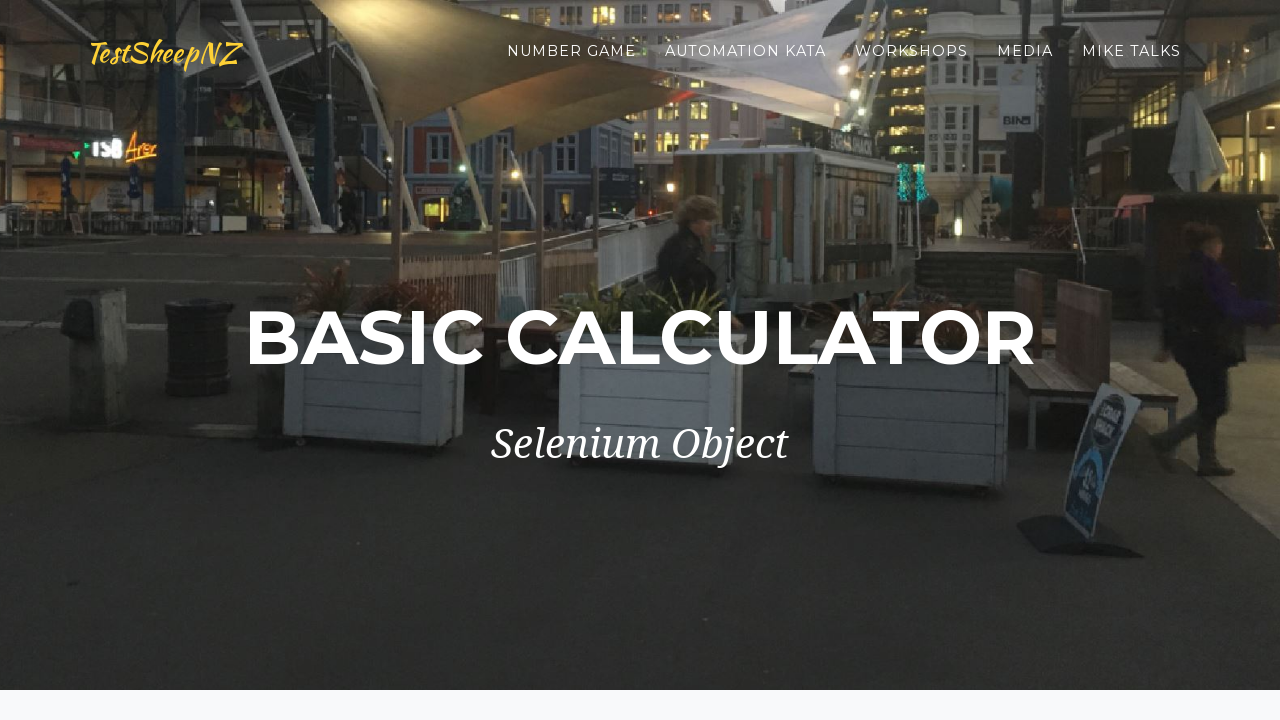

Entered first number 9 on input[name=number1]
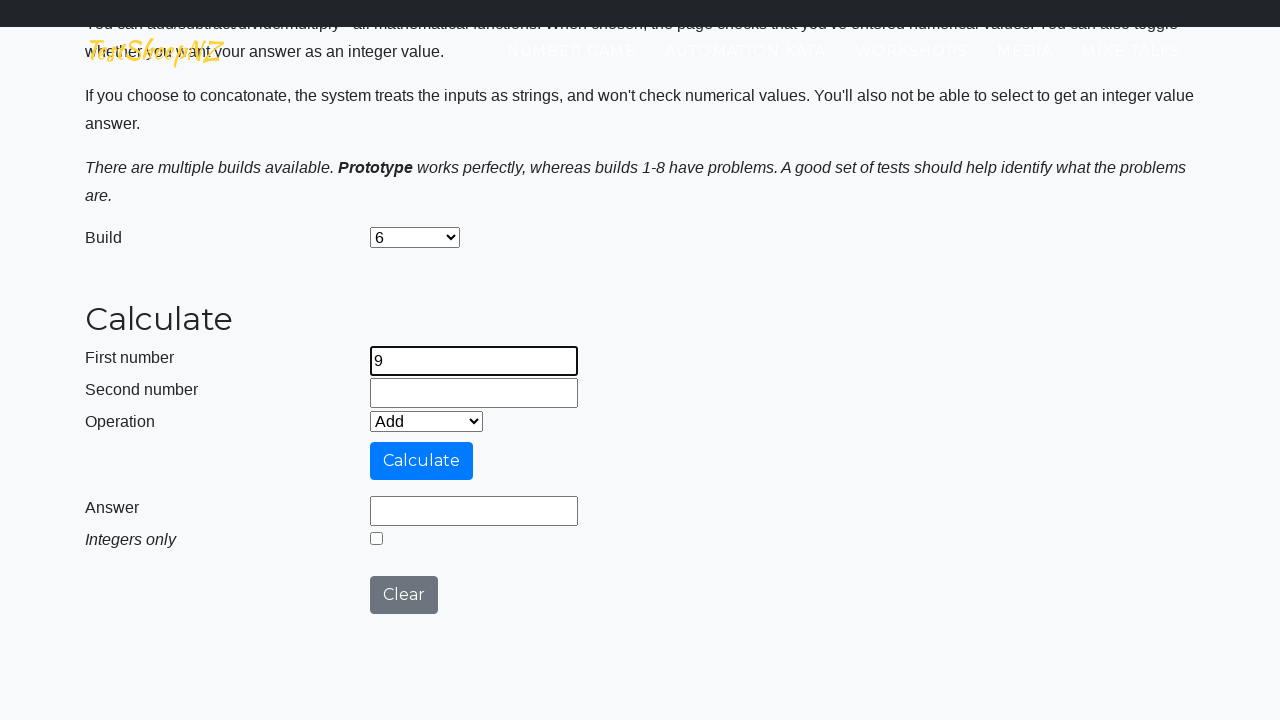

Entered second number 3 on input[name=number2]
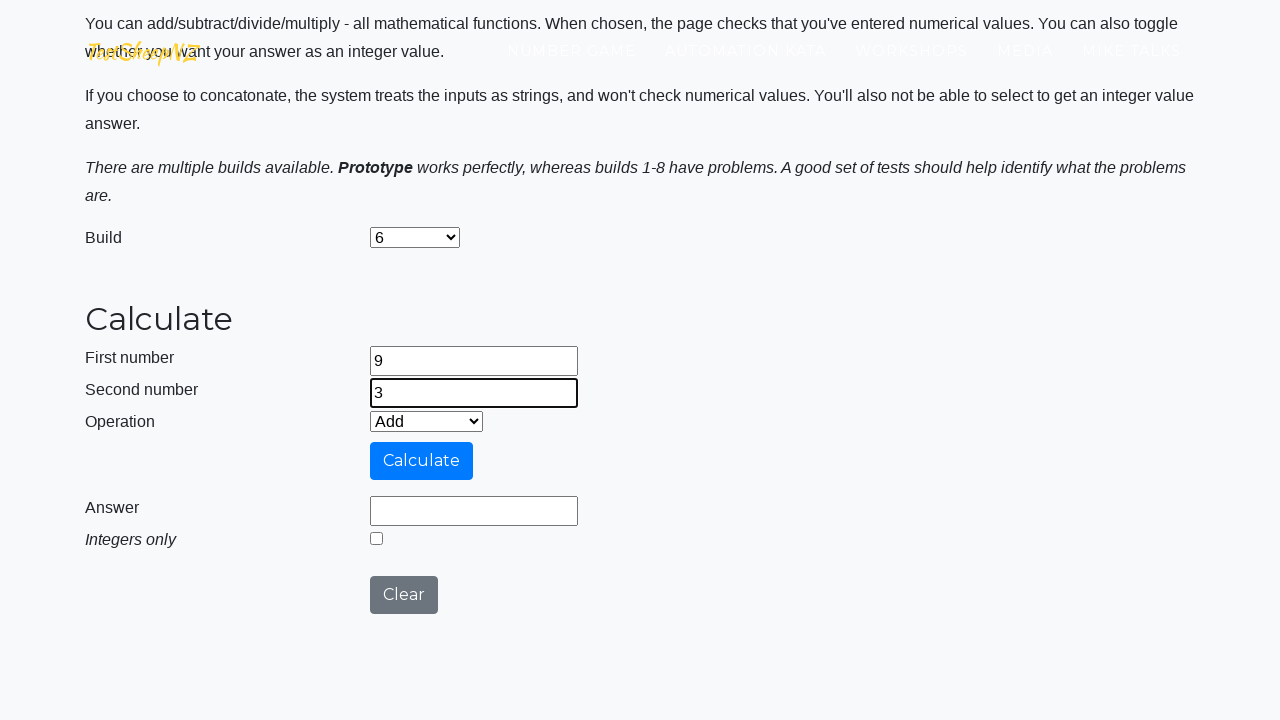

Selected Divide operation on #selectOperationDropdown
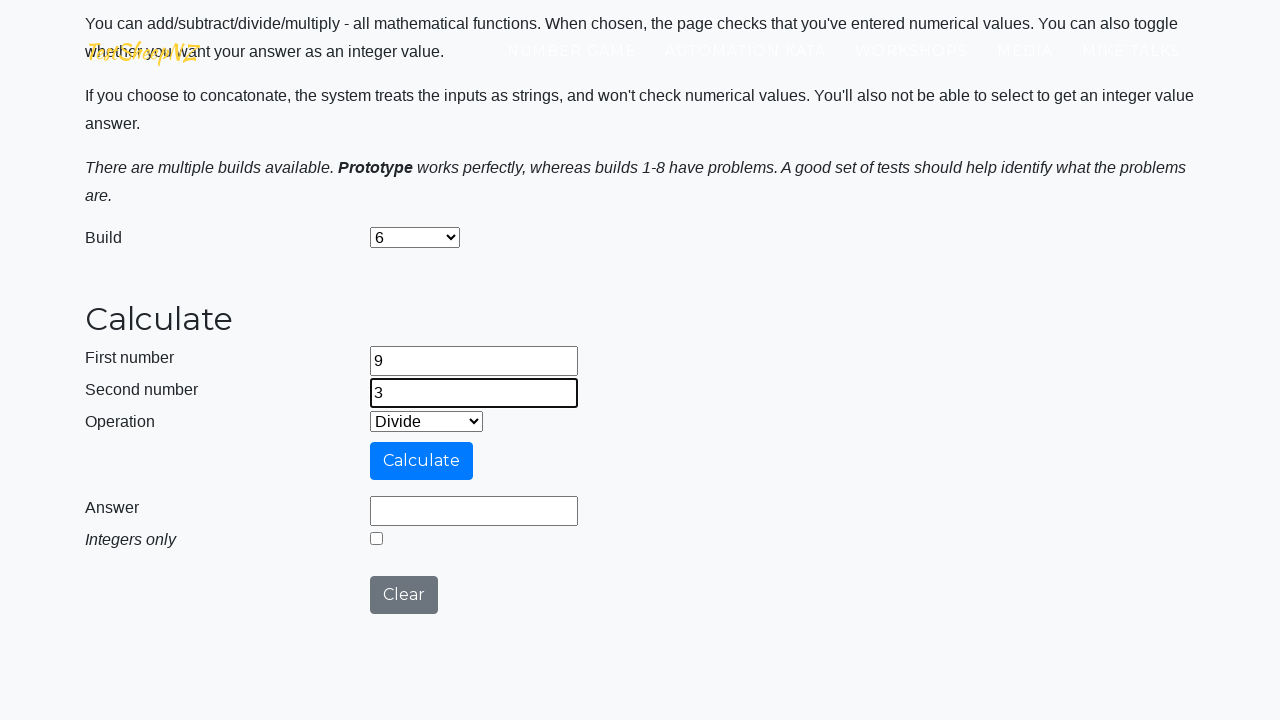

Clicked calculate button at (422, 461) on #calculateButton
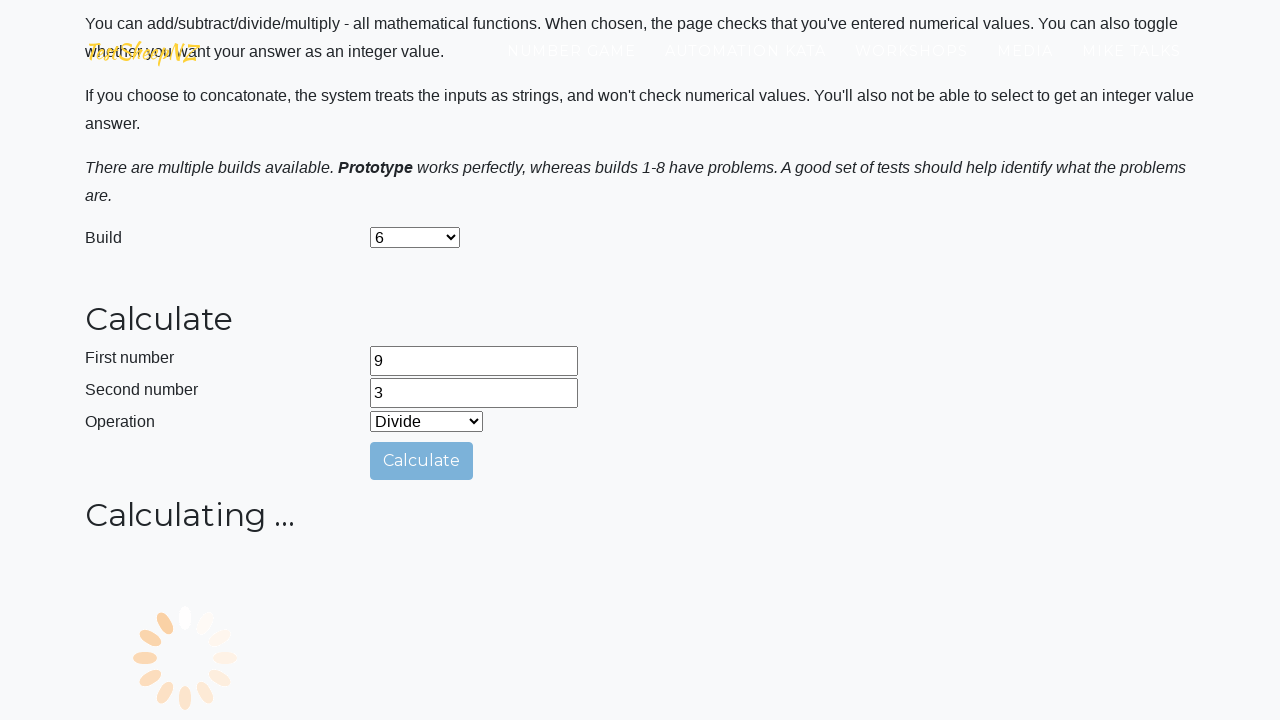

Result field loaded with answer 3
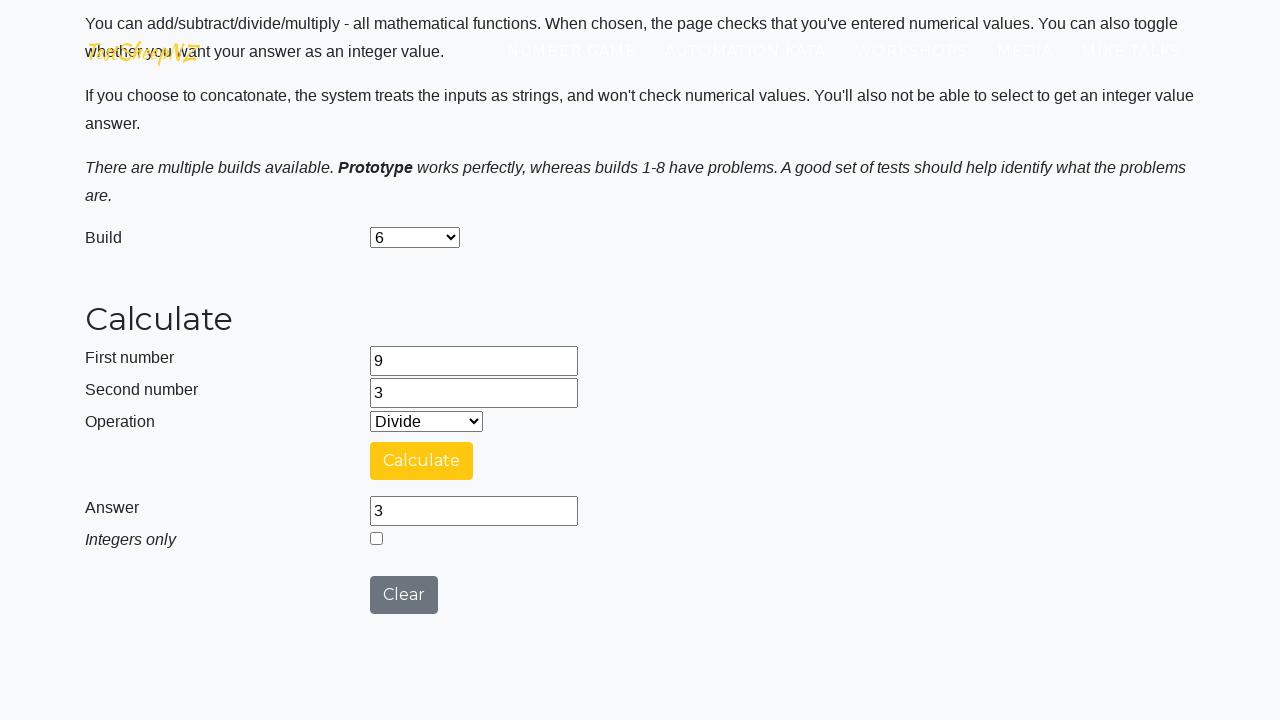

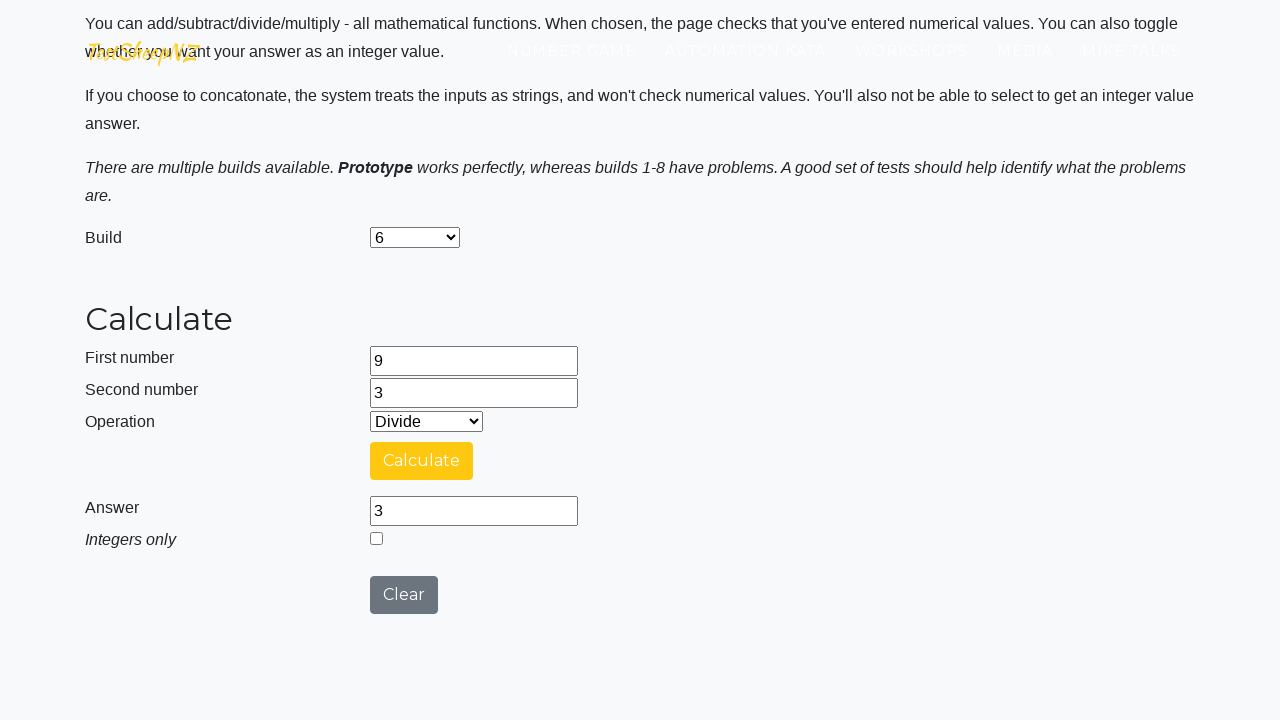